Opens the Flipkart homepage and verifies the page title matches the expected value for the online shopping site.

Starting URL: https://www.flipkart.com/

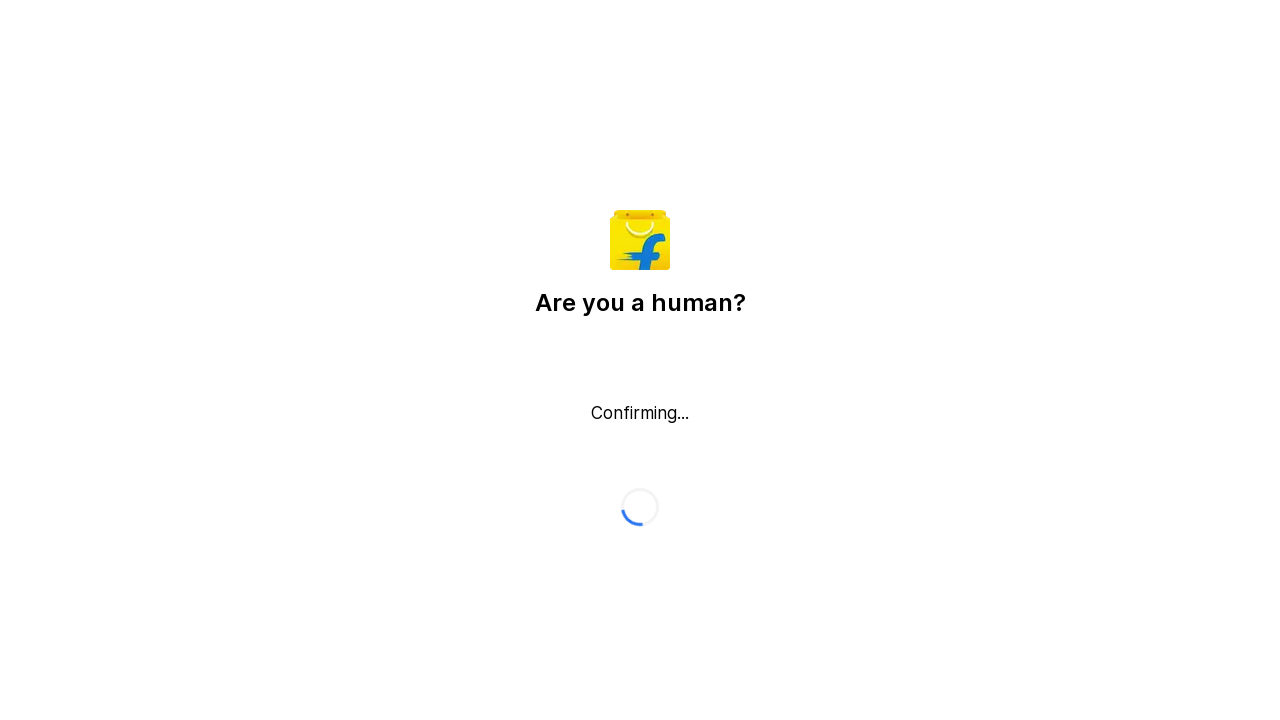

Waited for page to load with domcontentloaded state
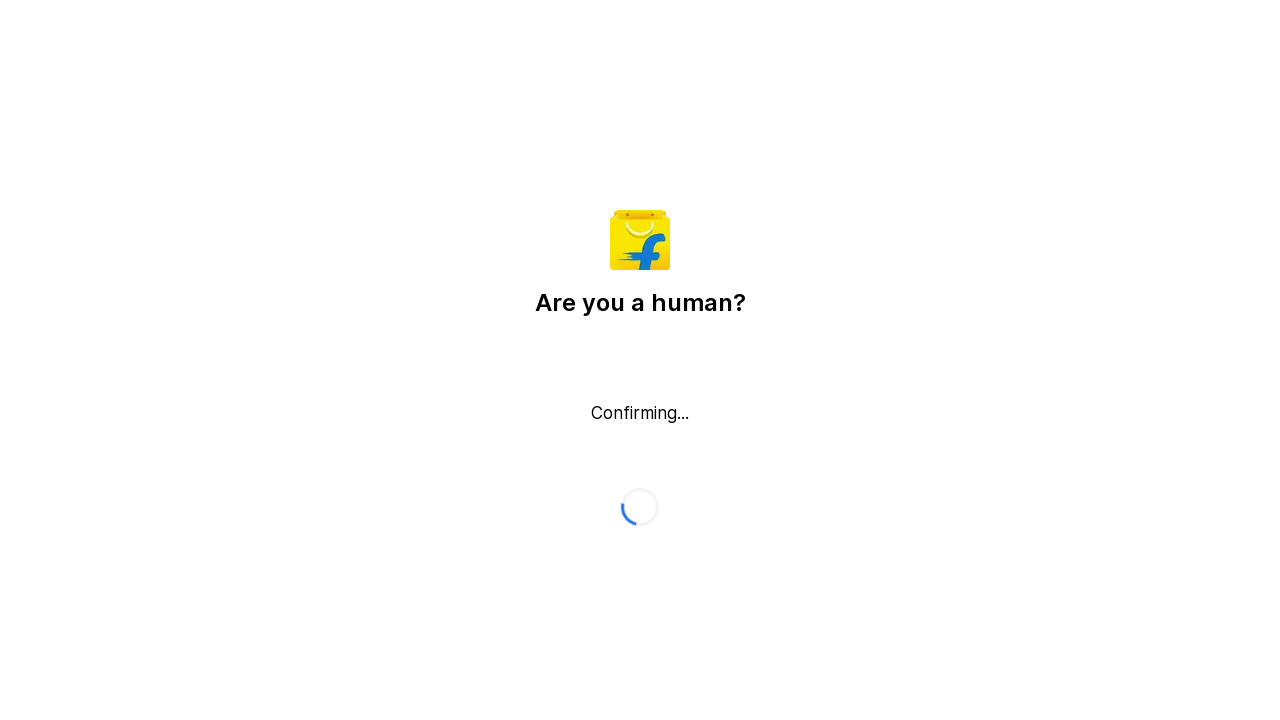

Retrieved page title: 'Flipkart reCAPTCHA'
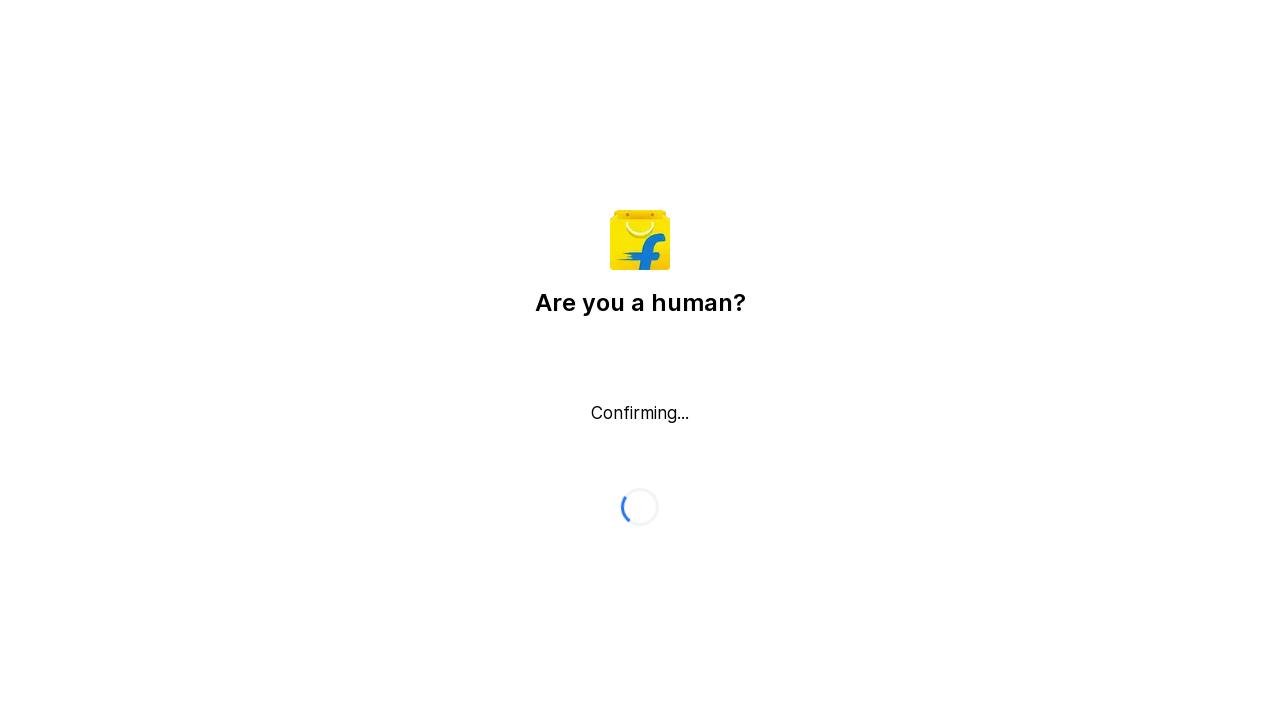

Verified page title contains 'Flipkart'
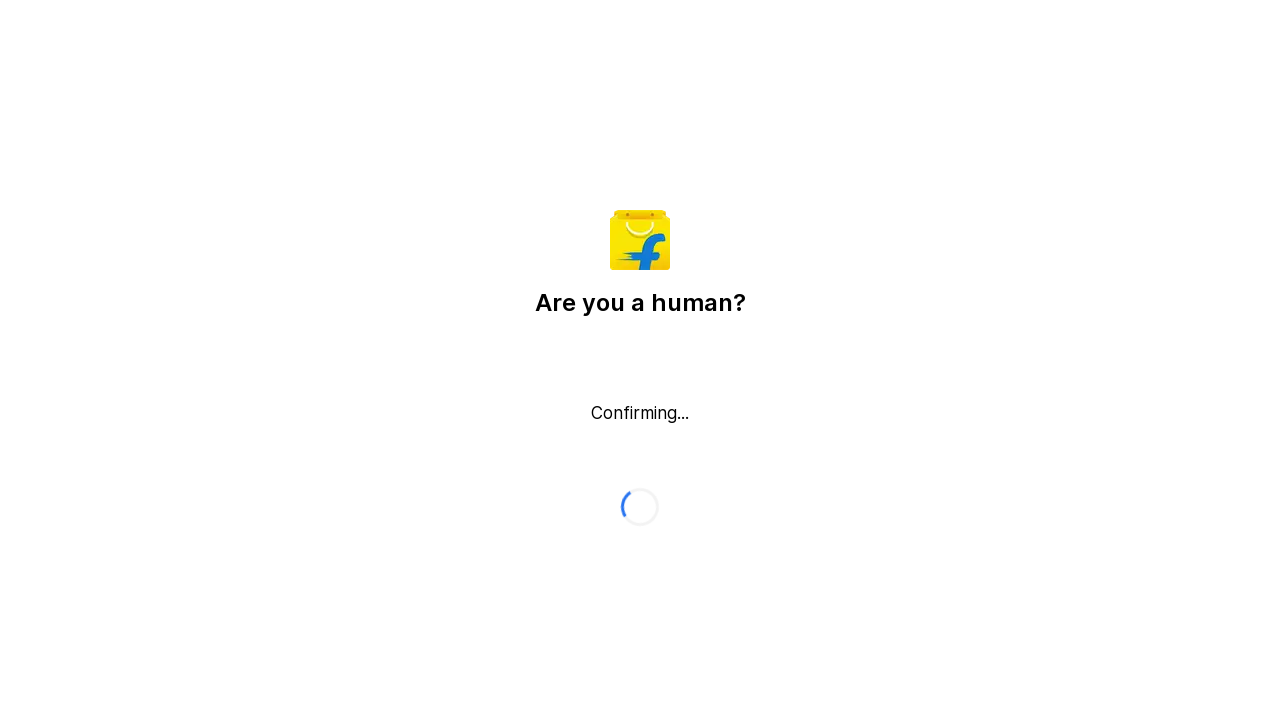

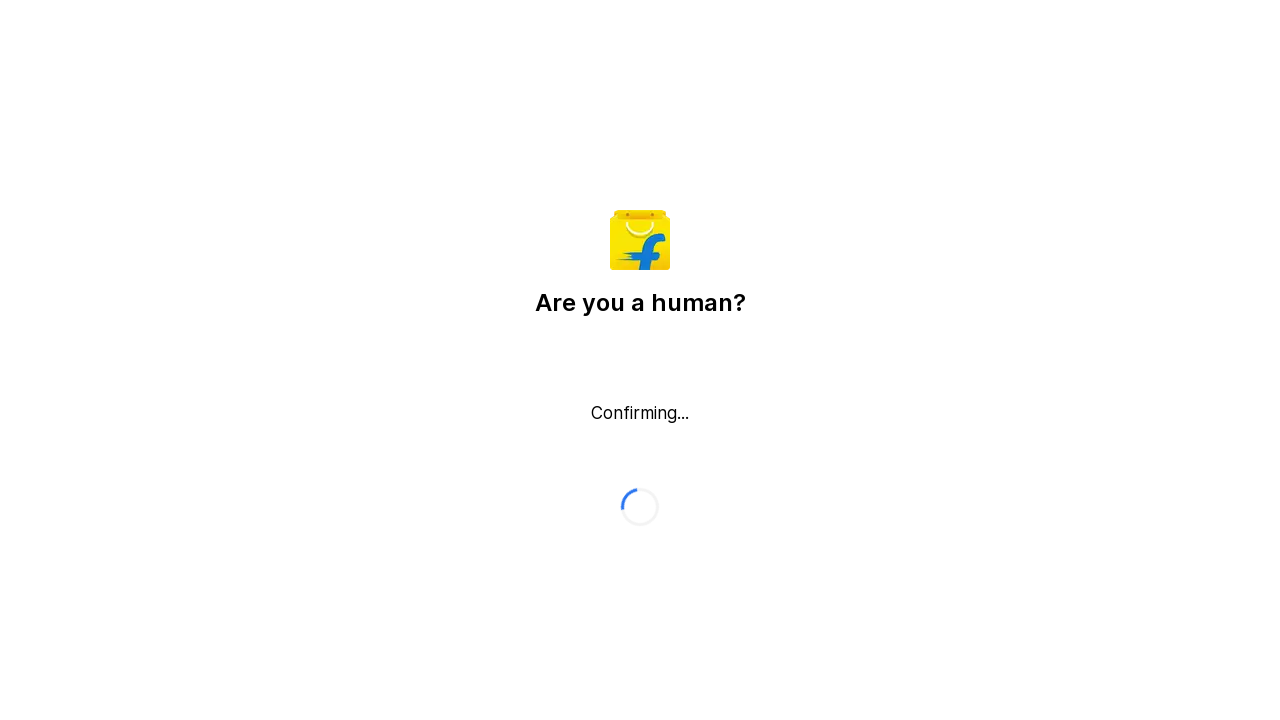